Tests different types of JavaScript alert dialogs (simple alert, confirm dialog, and prompt dialog) by clicking buttons to trigger them and handling each dialog appropriately - accepting, dismissing, or entering text.

Starting URL: https://demo.automationtesting.in/Alerts.html

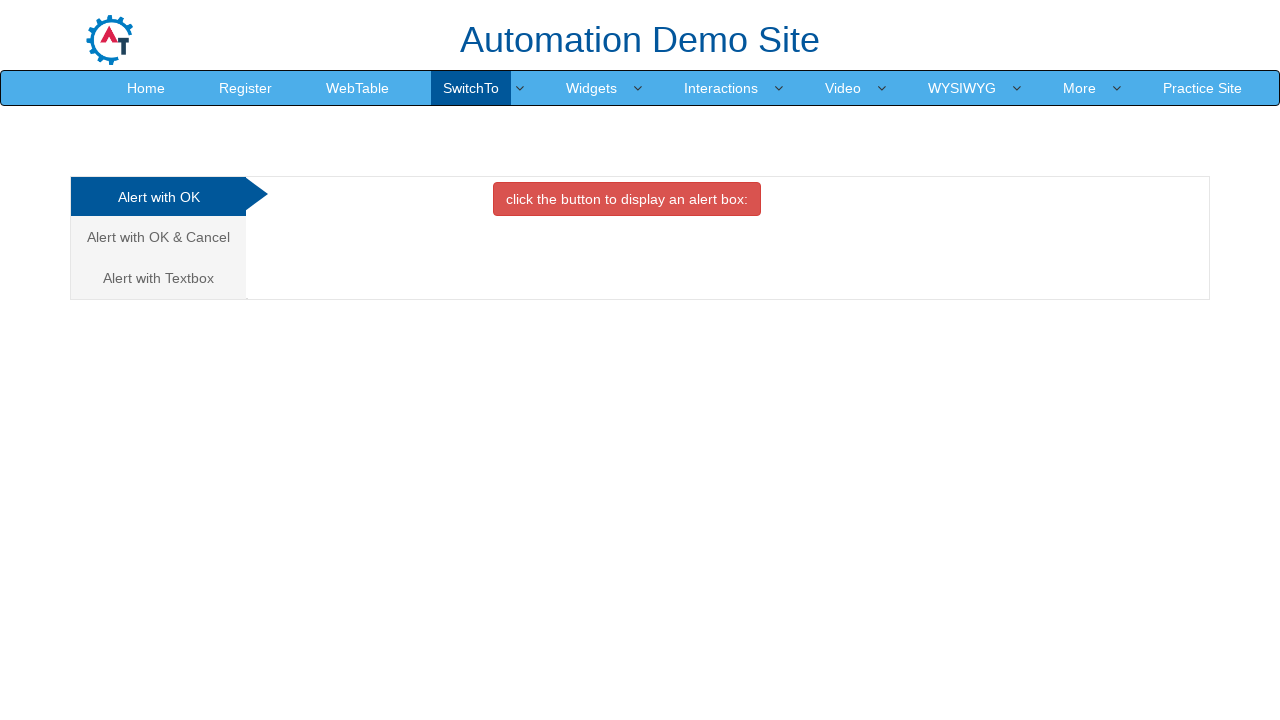

Set up handler to accept simple alert dialog
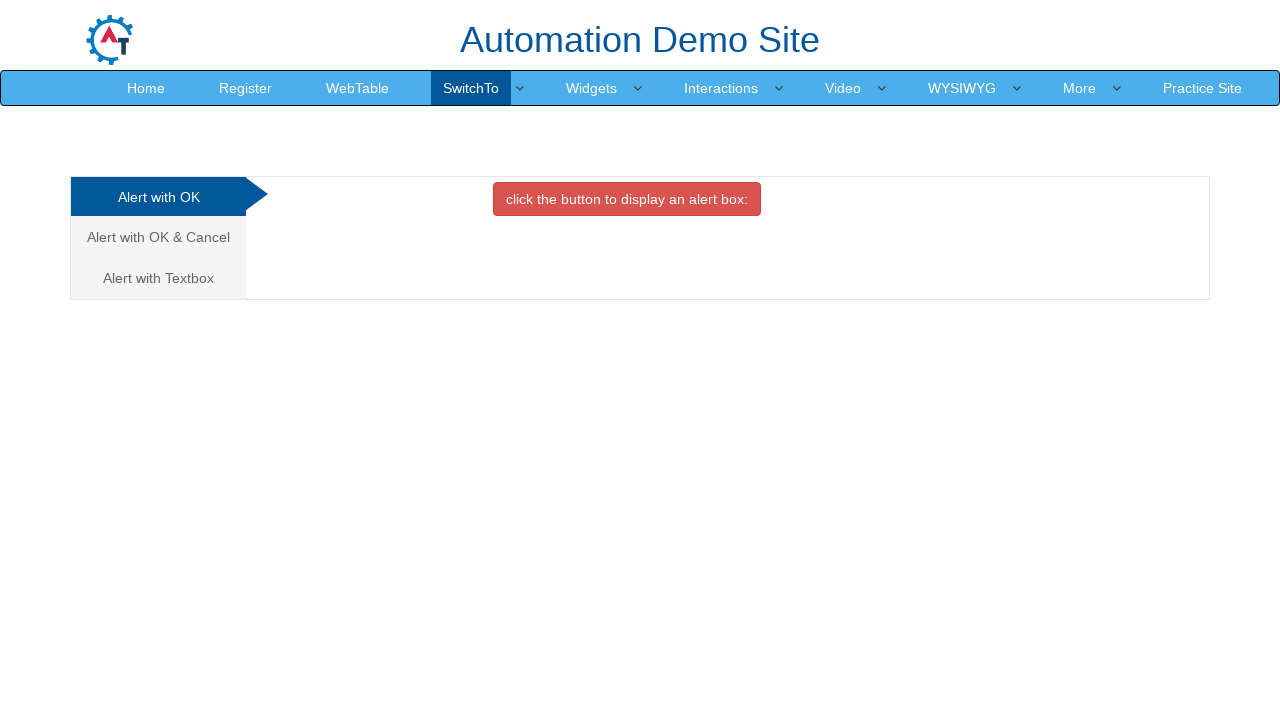

Clicked button to trigger simple alert dialog at (627, 199) on xpath=//button[@onclick='alertbox()']
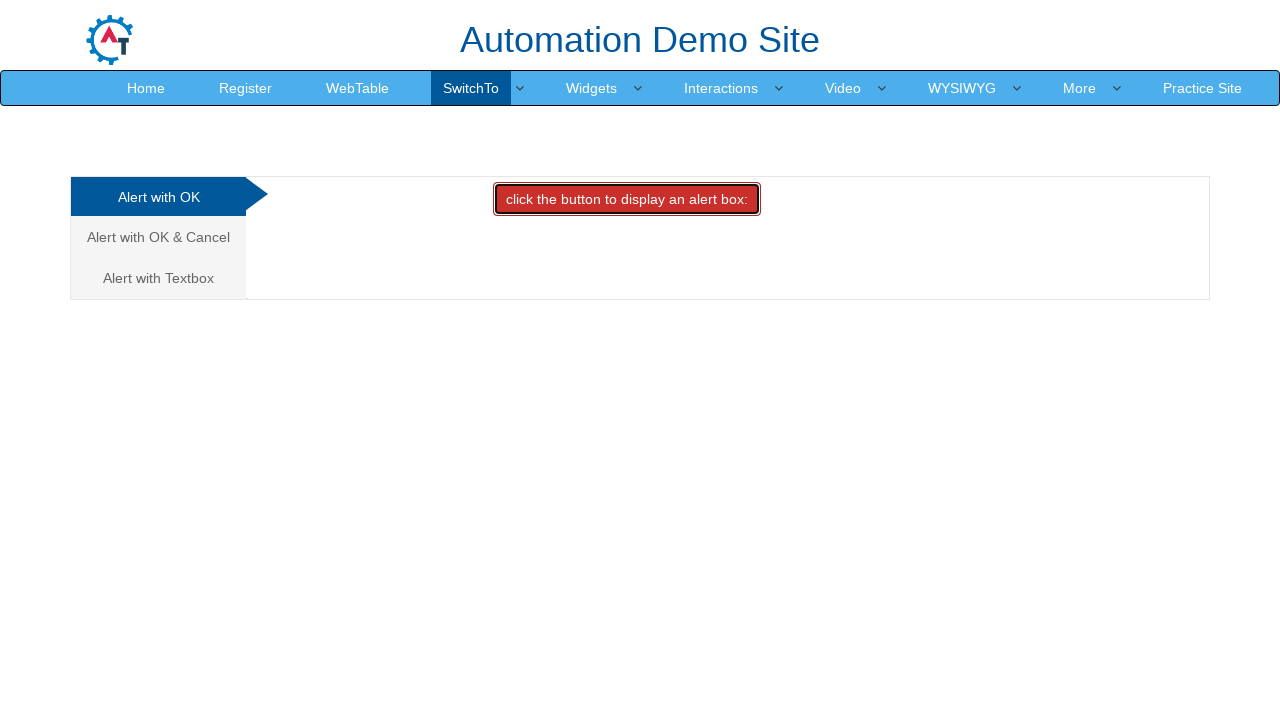

Clicked tab to switch to OK & Cancel alert section at (158, 237) on //a[text()="Alert with OK & Cancel "]
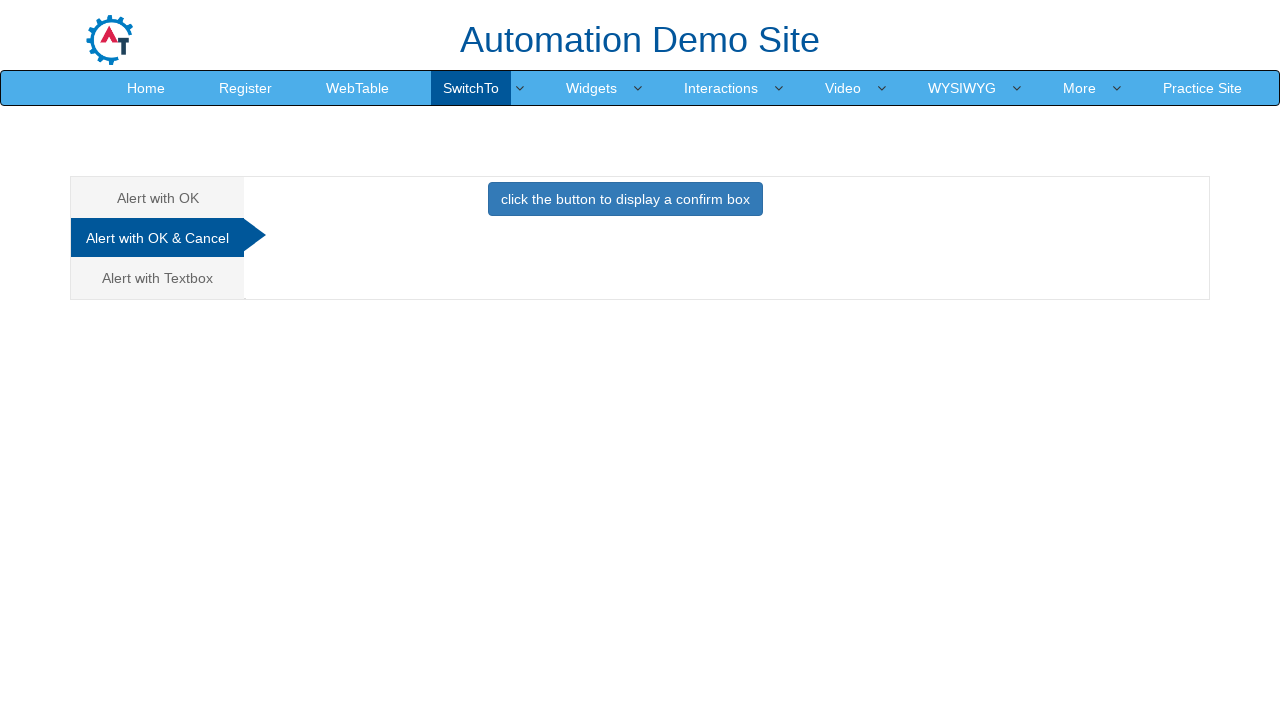

Set up handler to dismiss confirm dialog
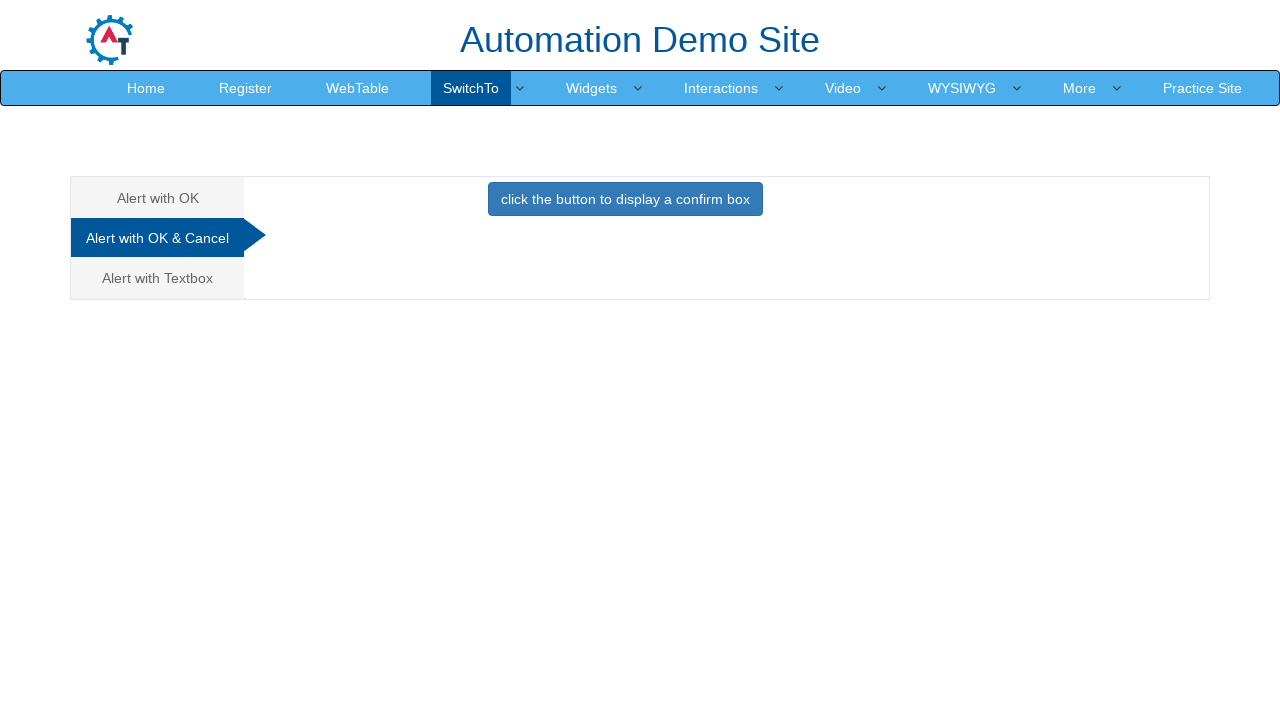

Clicked button to trigger confirm dialog at (625, 199) on xpath=//button[@onclick='confirmbox()']
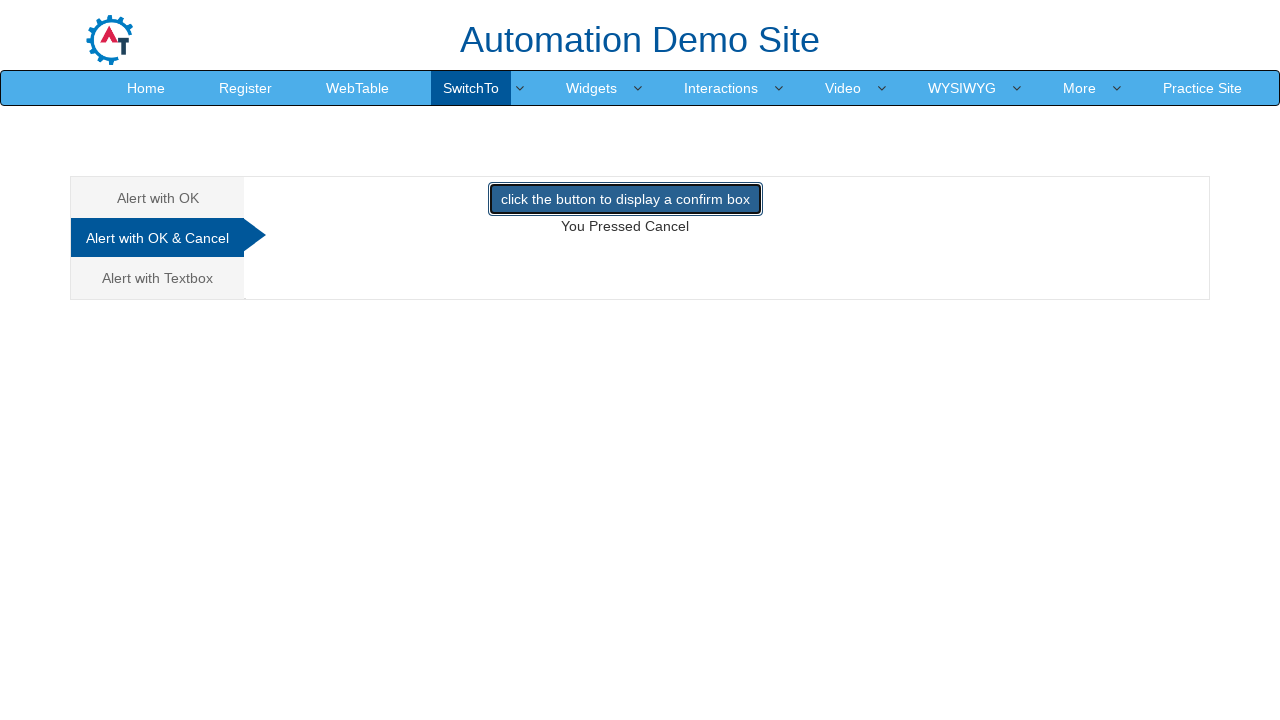

Clicked tab to switch to Alert with Textbox section at (158, 278) on //a[text()="Alert with Textbox "]
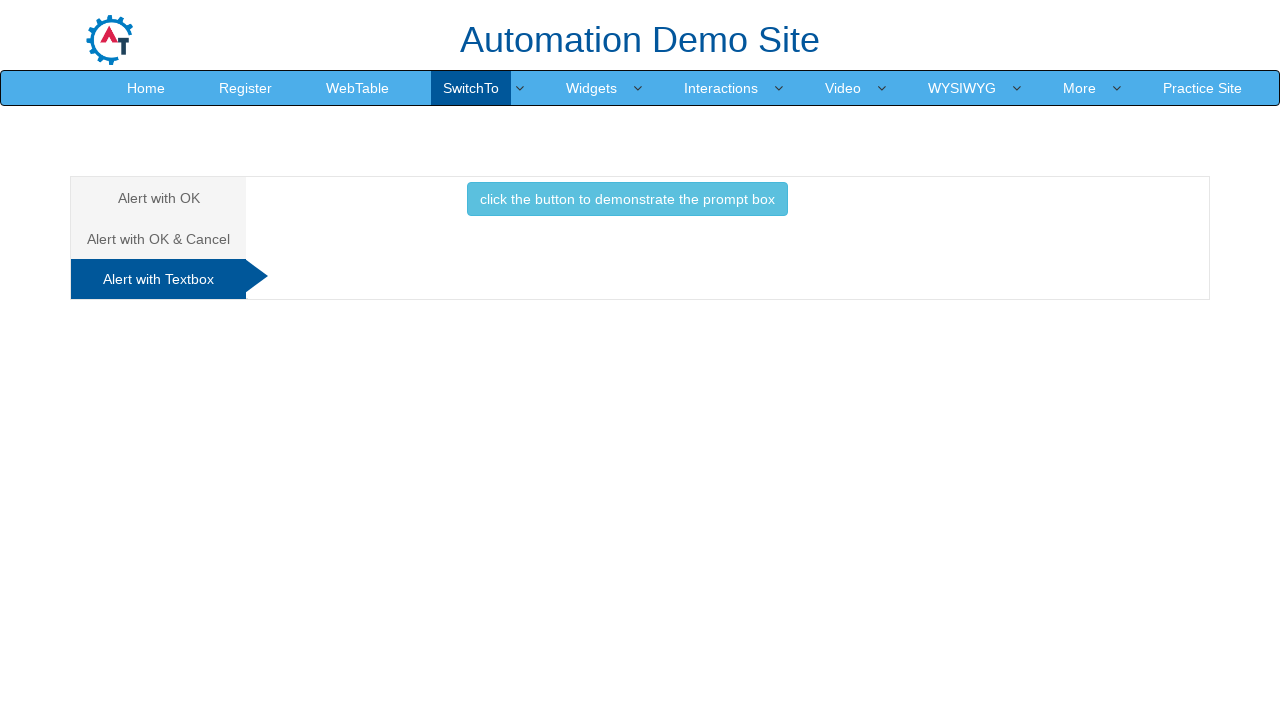

Set up handler to accept prompt dialog with text 'Message1'
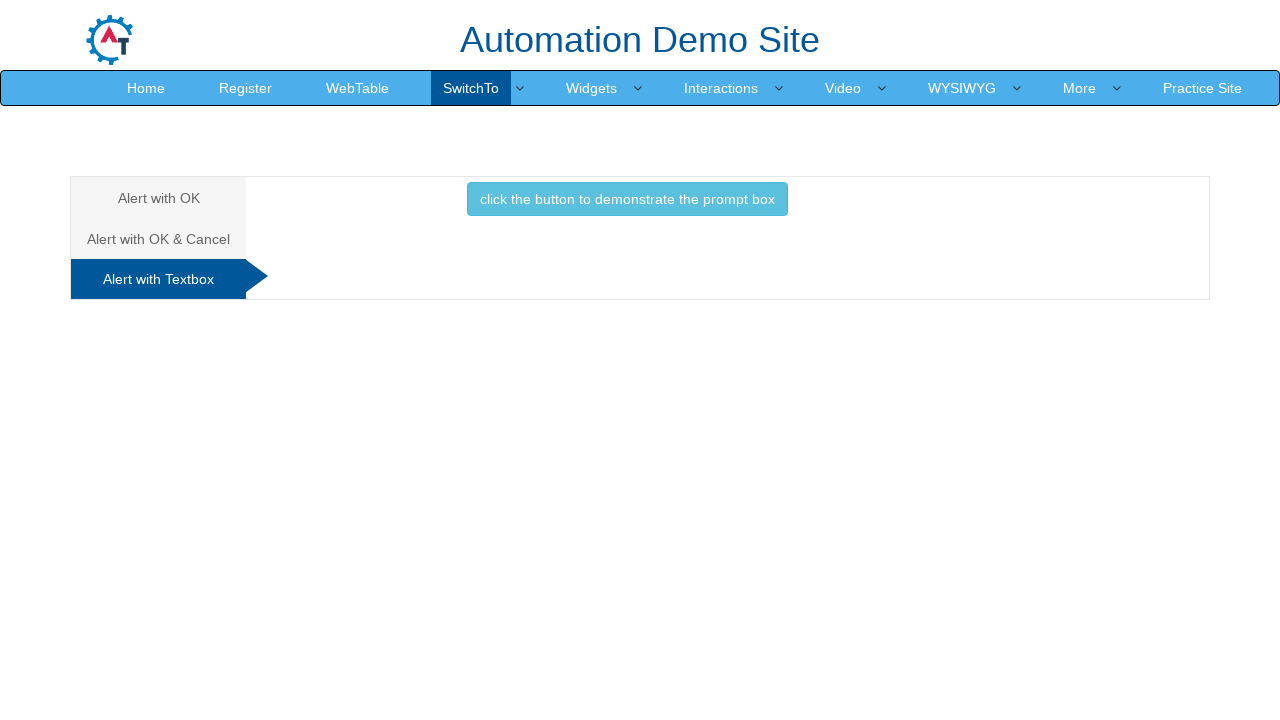

Clicked button to trigger prompt dialog at (627, 199) on xpath=//button[@onclick='promptbox()']
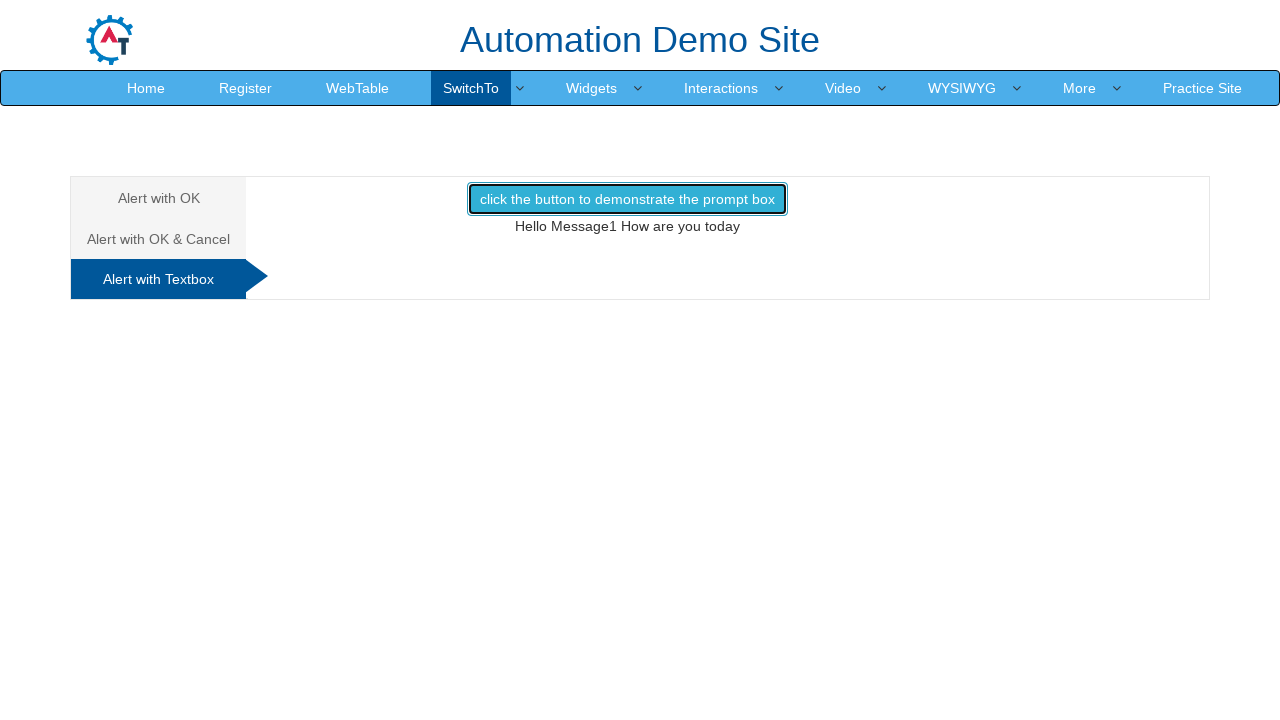

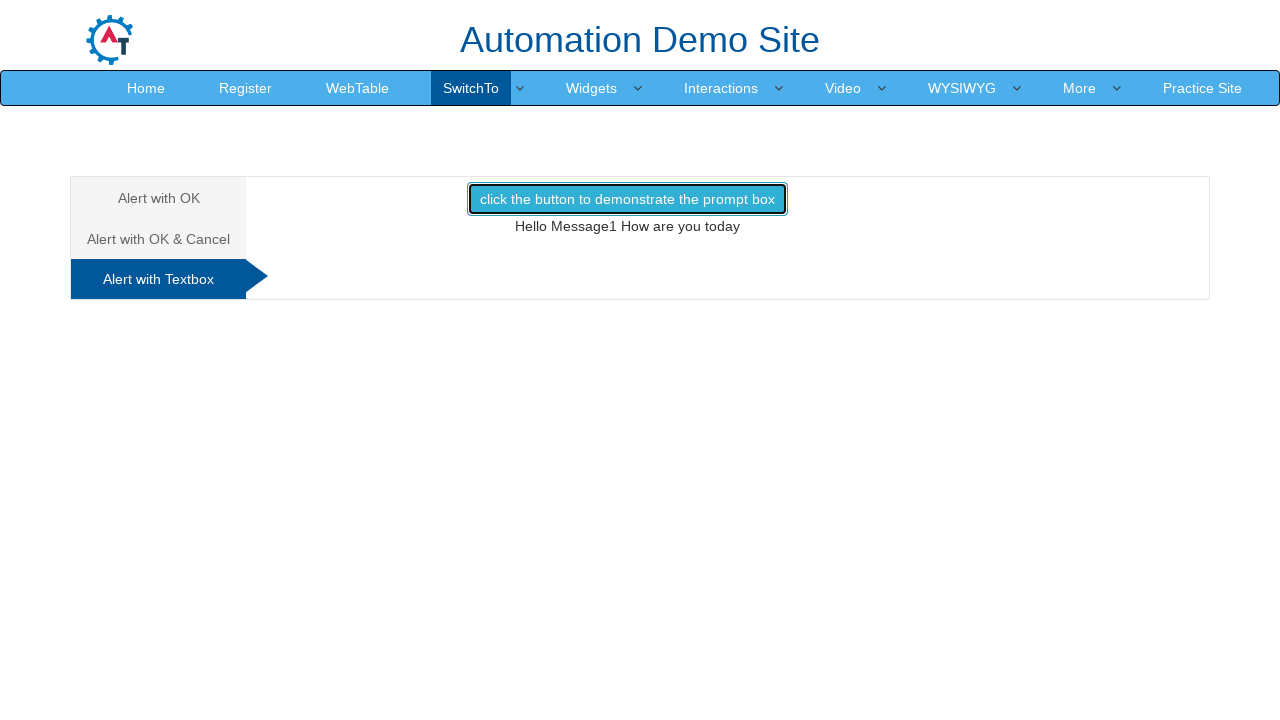